Tests a greeting form by entering a name "Вася" (Vasya in Russian) and verifying the greeting message is displayed correctly

Starting URL: https://lm.skillbox.cc/qa_tester/module01/

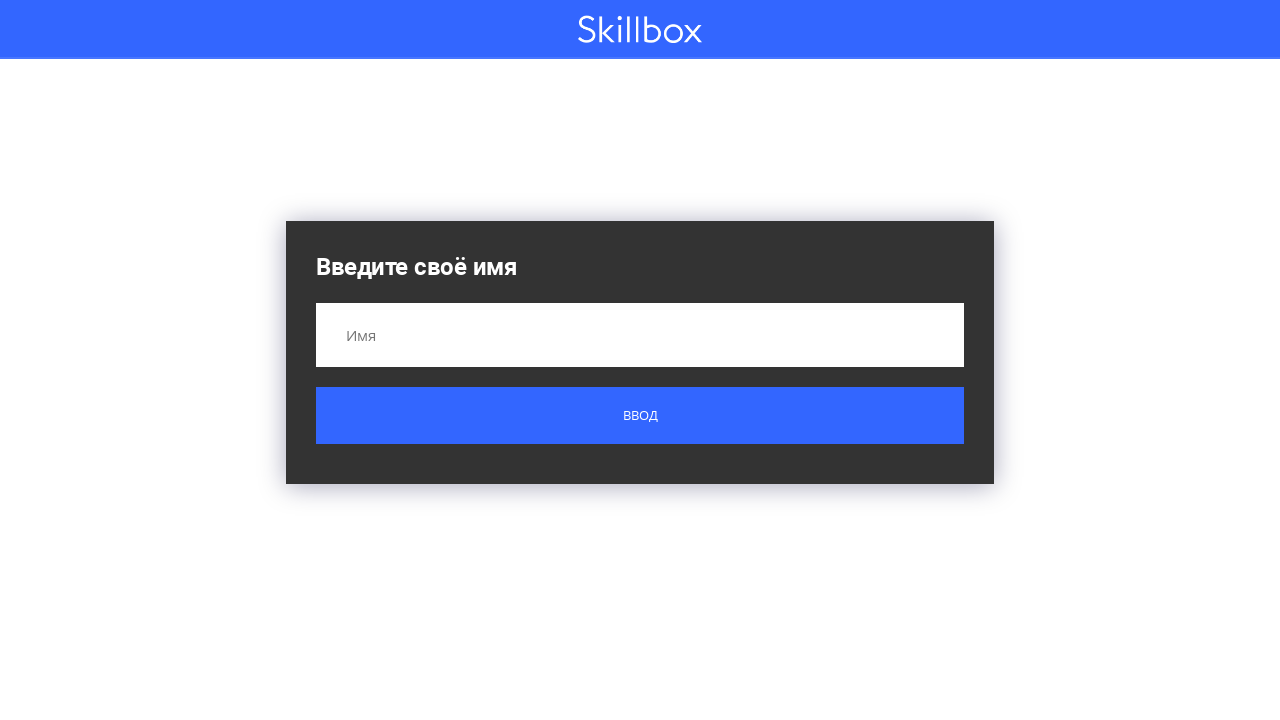

Filled name input field with 'Вася' on input[name='name']
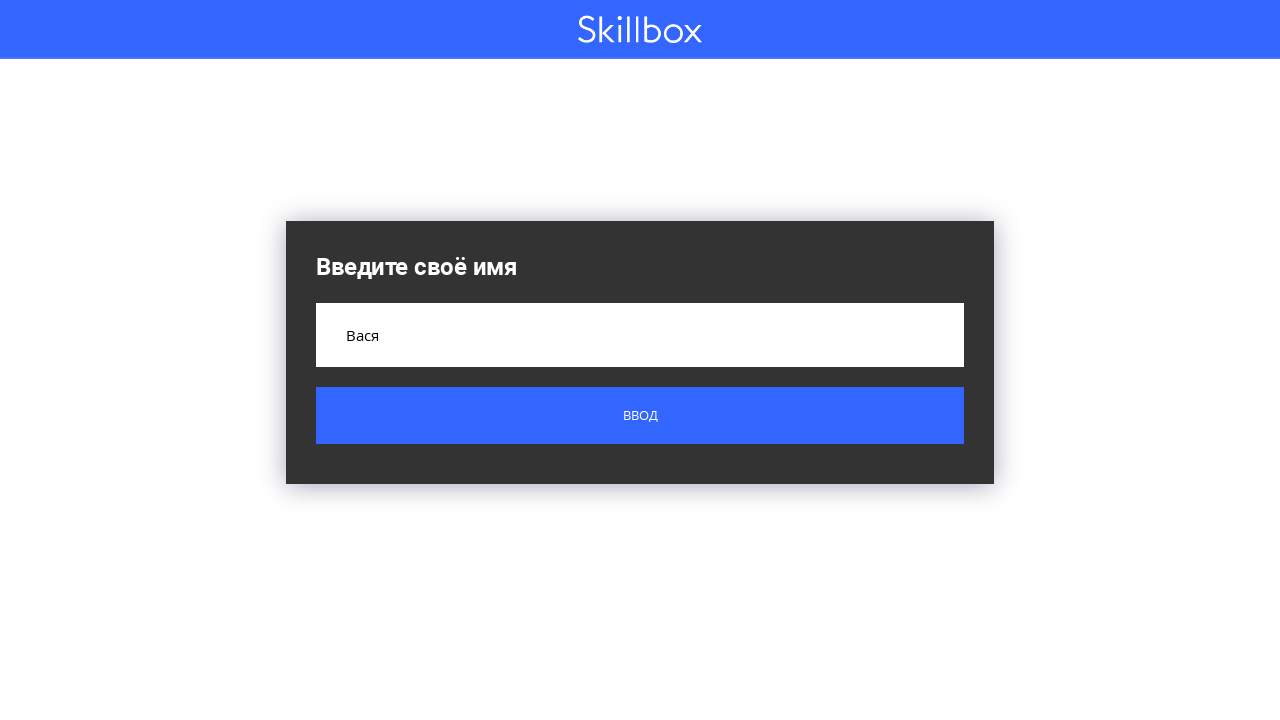

Clicked submit button at (640, 416) on .button
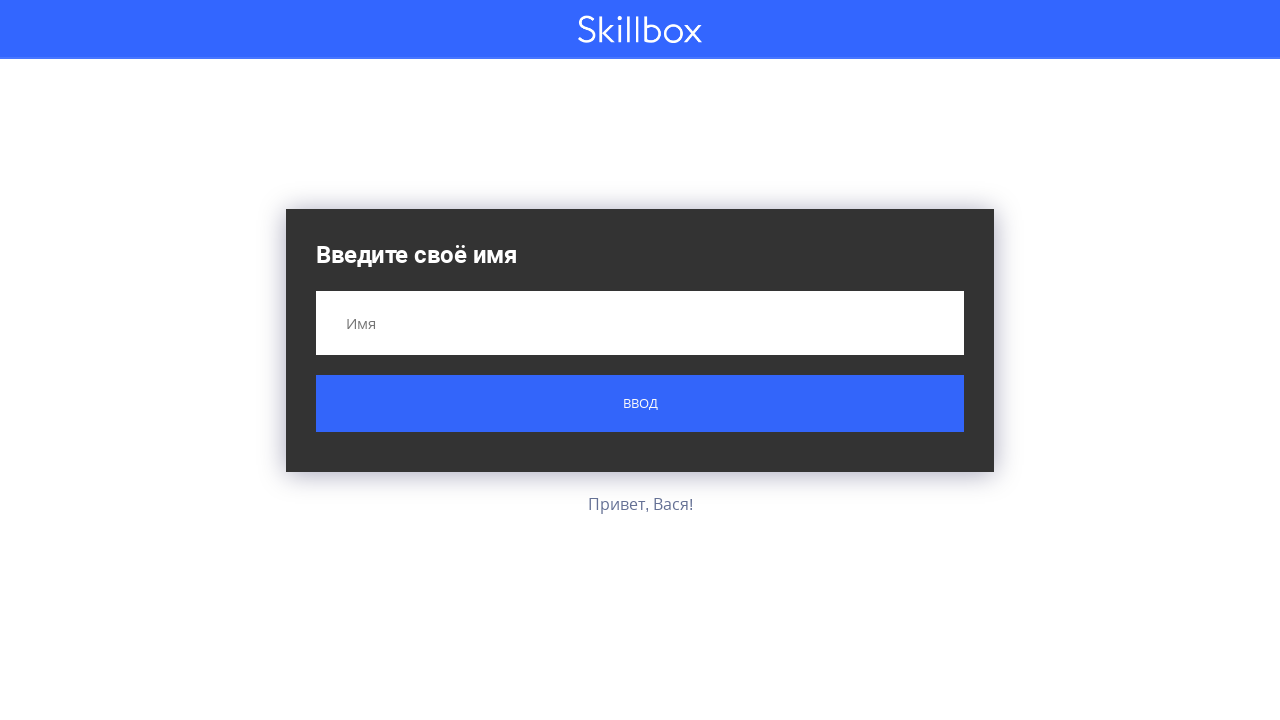

Greeting result message appeared
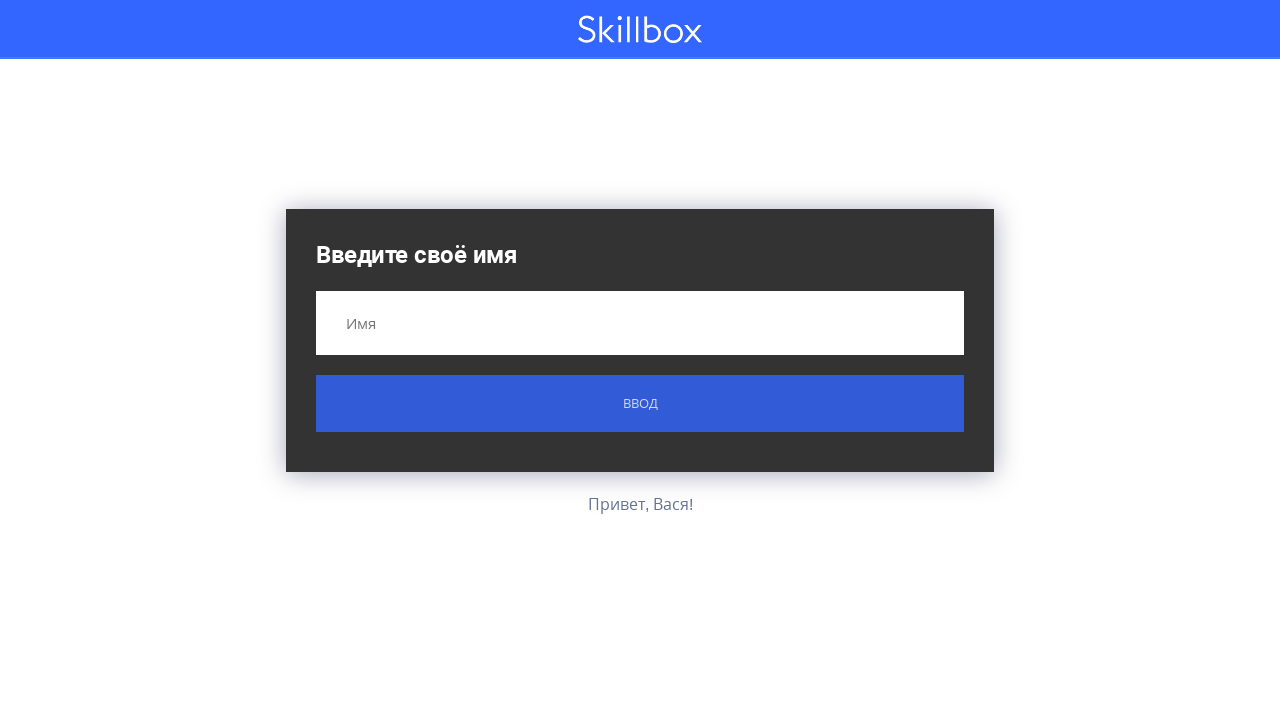

Retrieved greeting message text: 'Привет, Вася!'
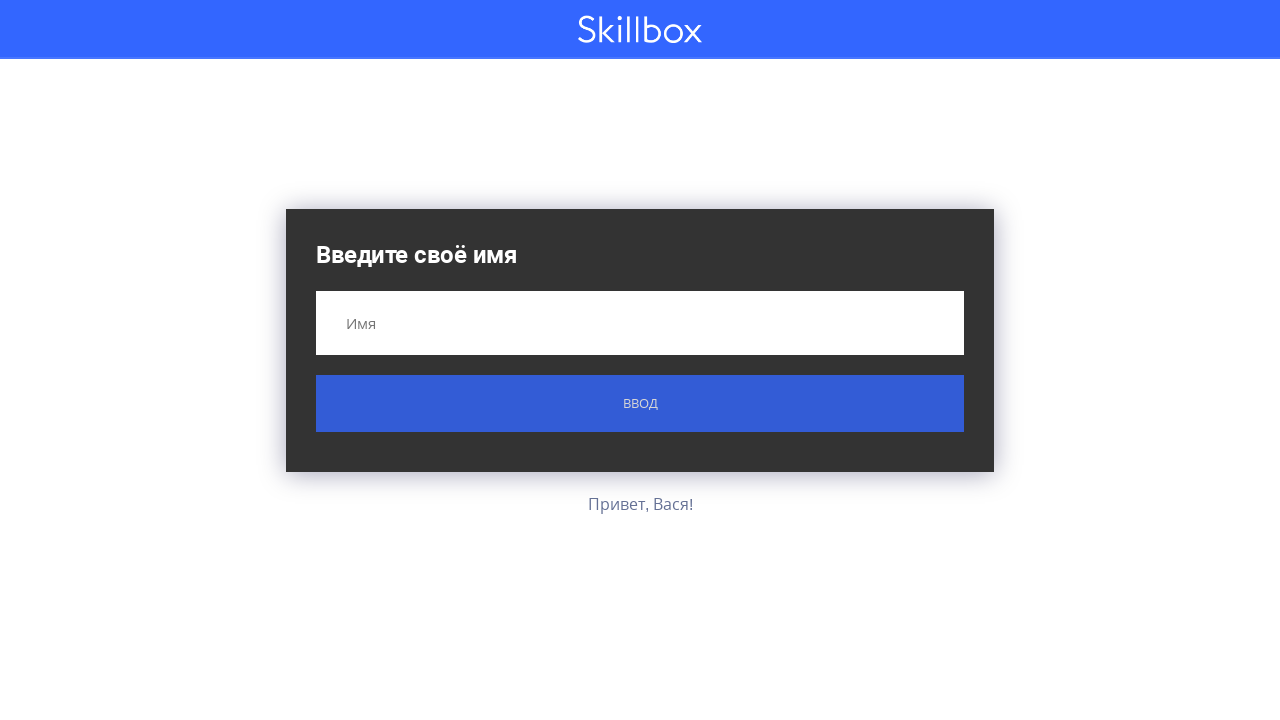

Verified greeting message is 'Привет, Вася!' - test passed
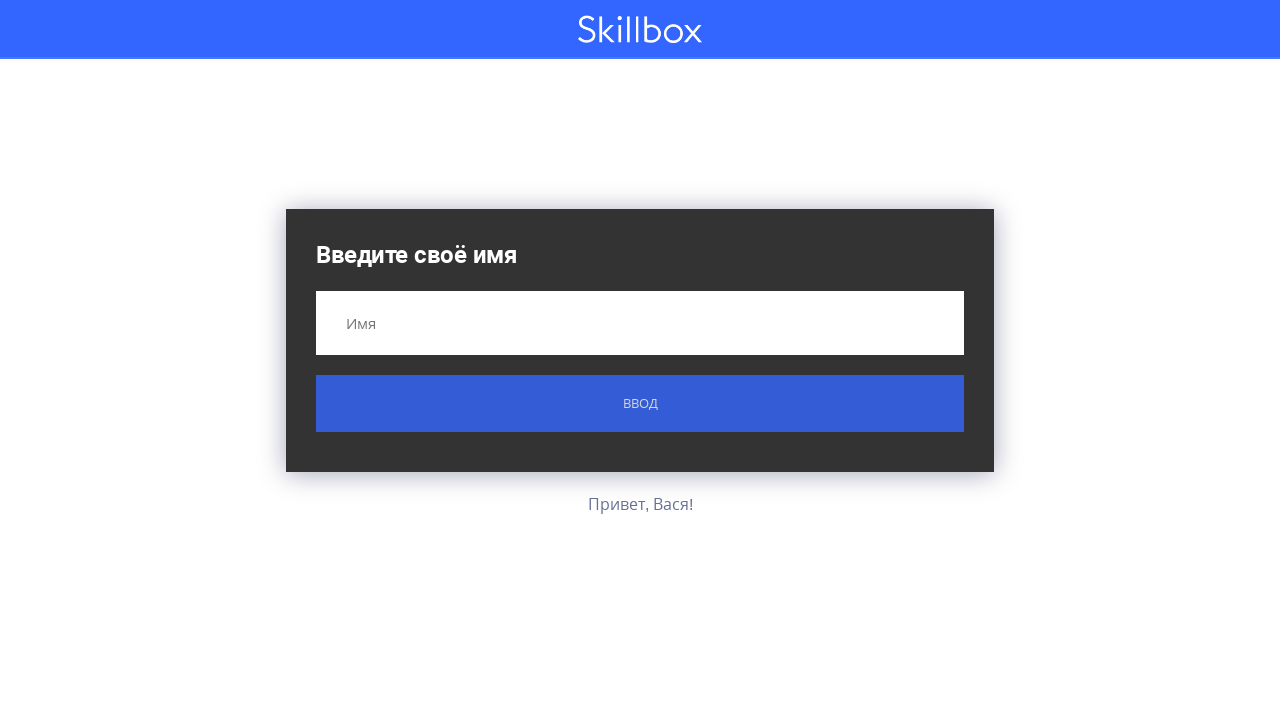

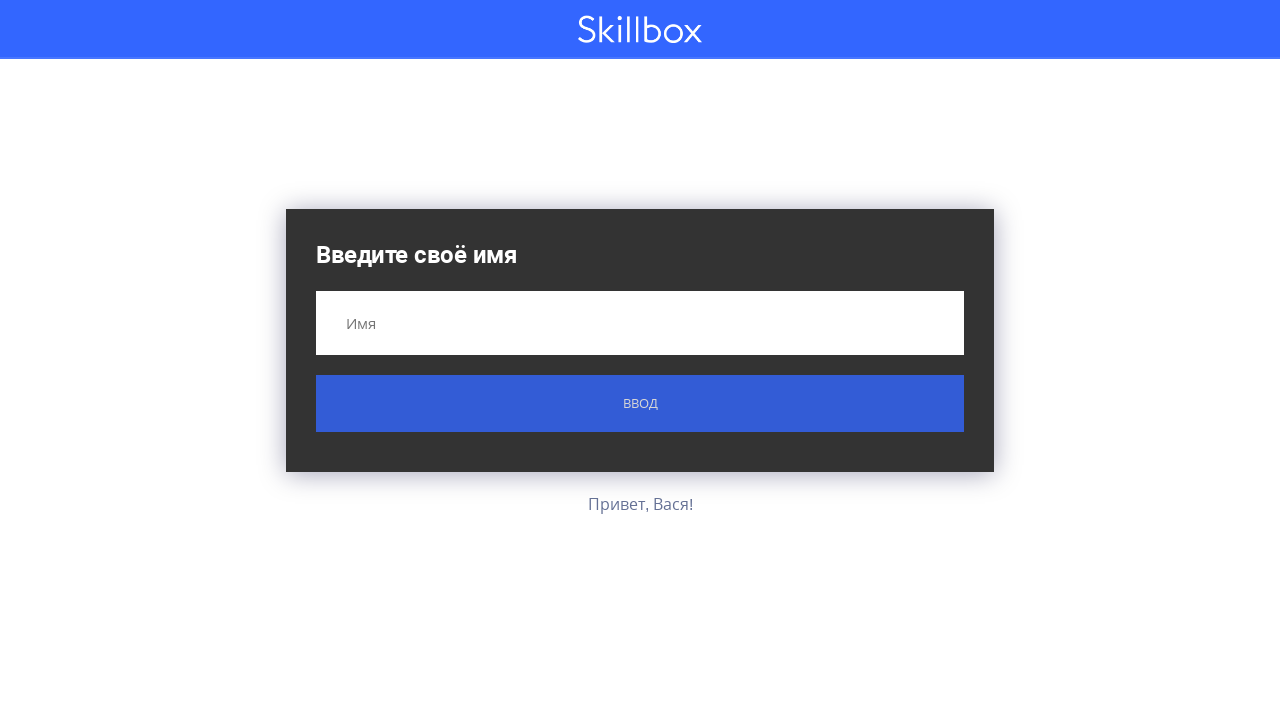